Tests radio button selection functionality by selecting BMW and Tesla options on a web elements demo page

Starting URL: https://dmytro-ch21.github.io/html/web-elements.html

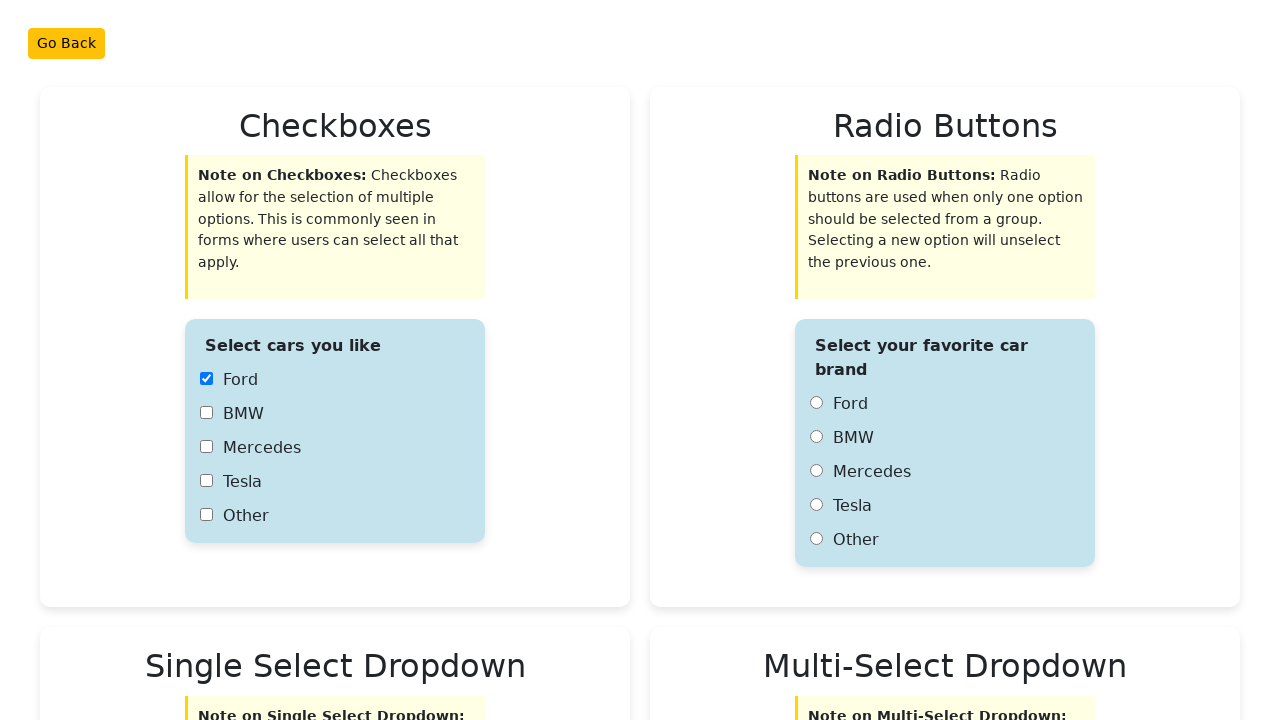

Navigated to web elements demo page
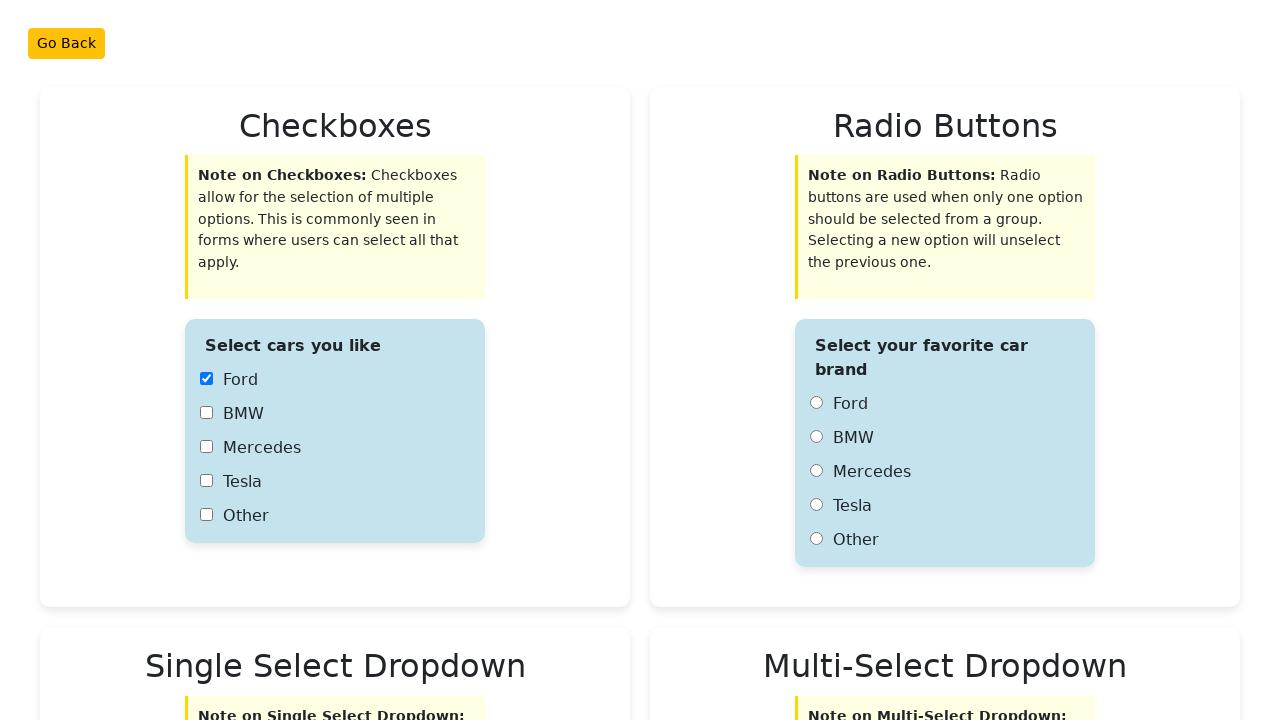

Clicked BMW radio button at (816, 437) on #radio2
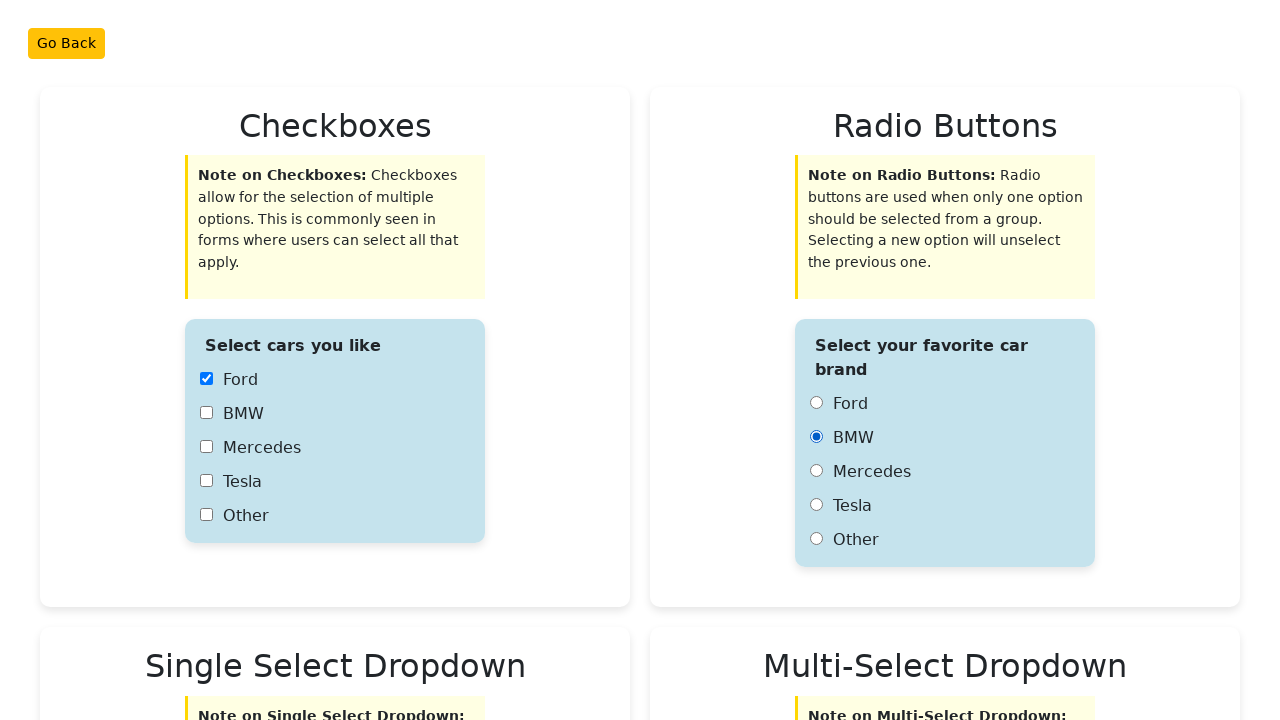

Clicked Tesla radio button at (816, 505) on #radio4
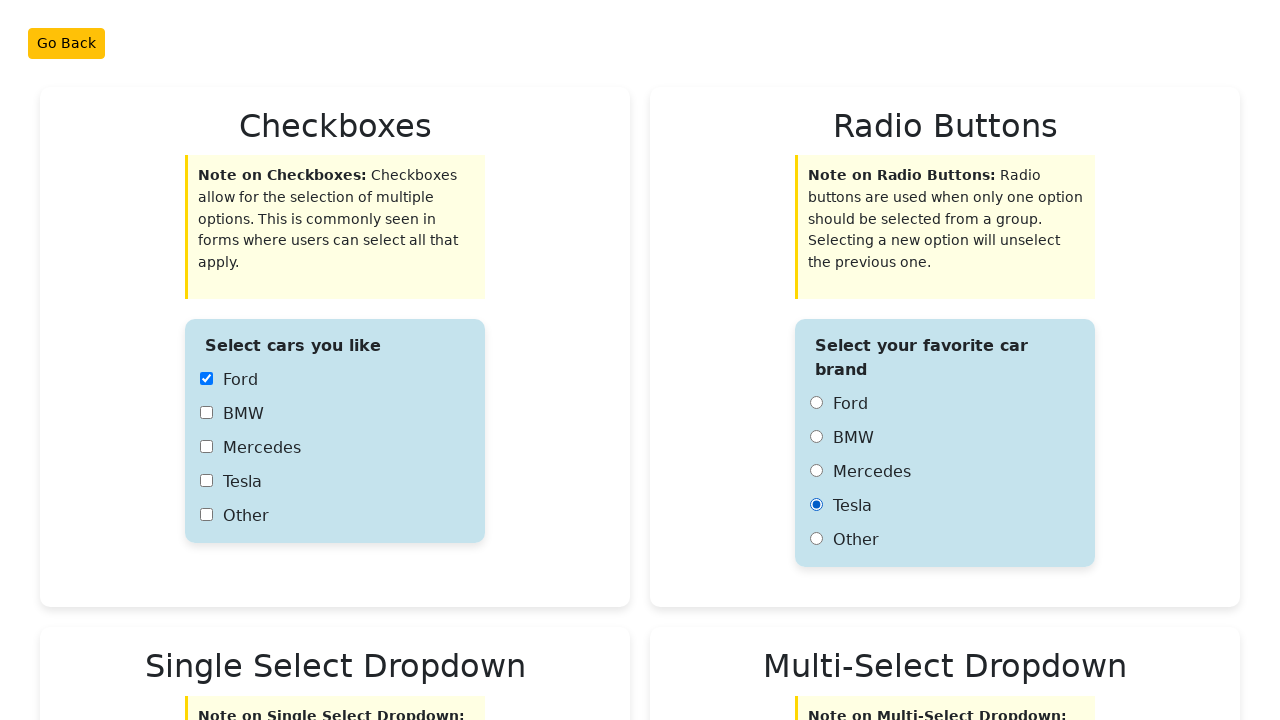

Verified BMW radio button selection status
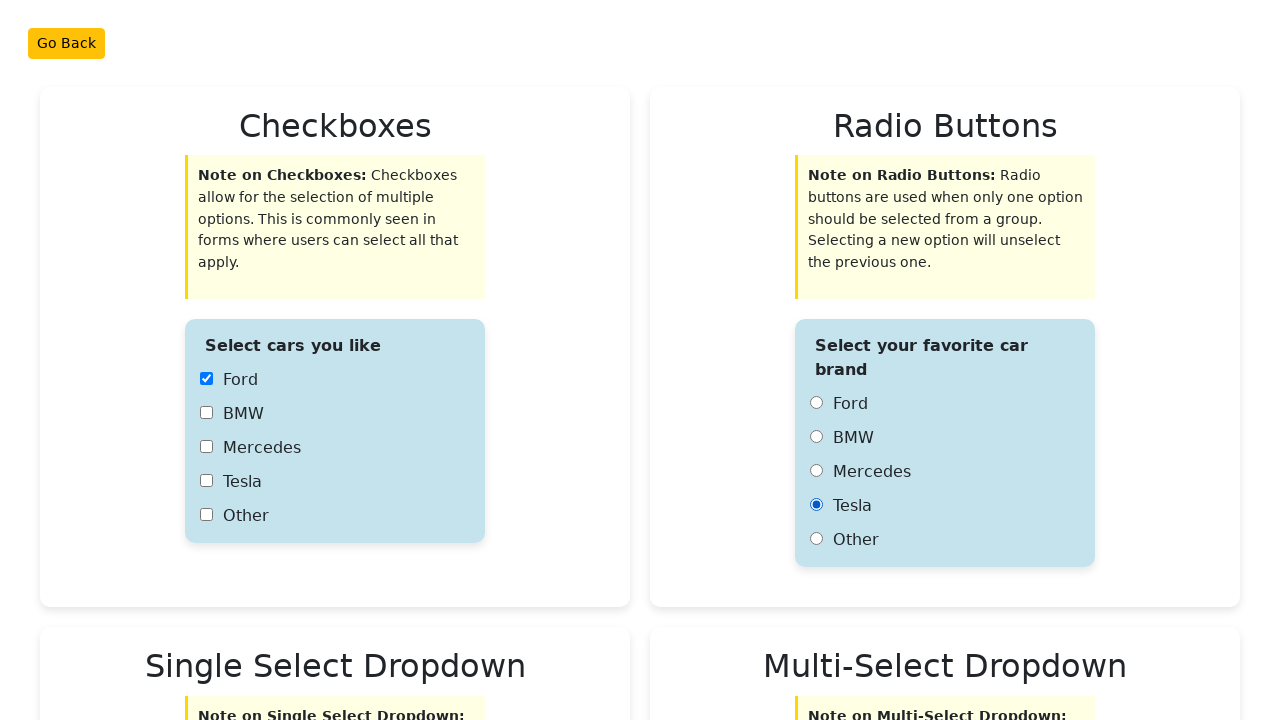

Verified Tesla radio button selection status
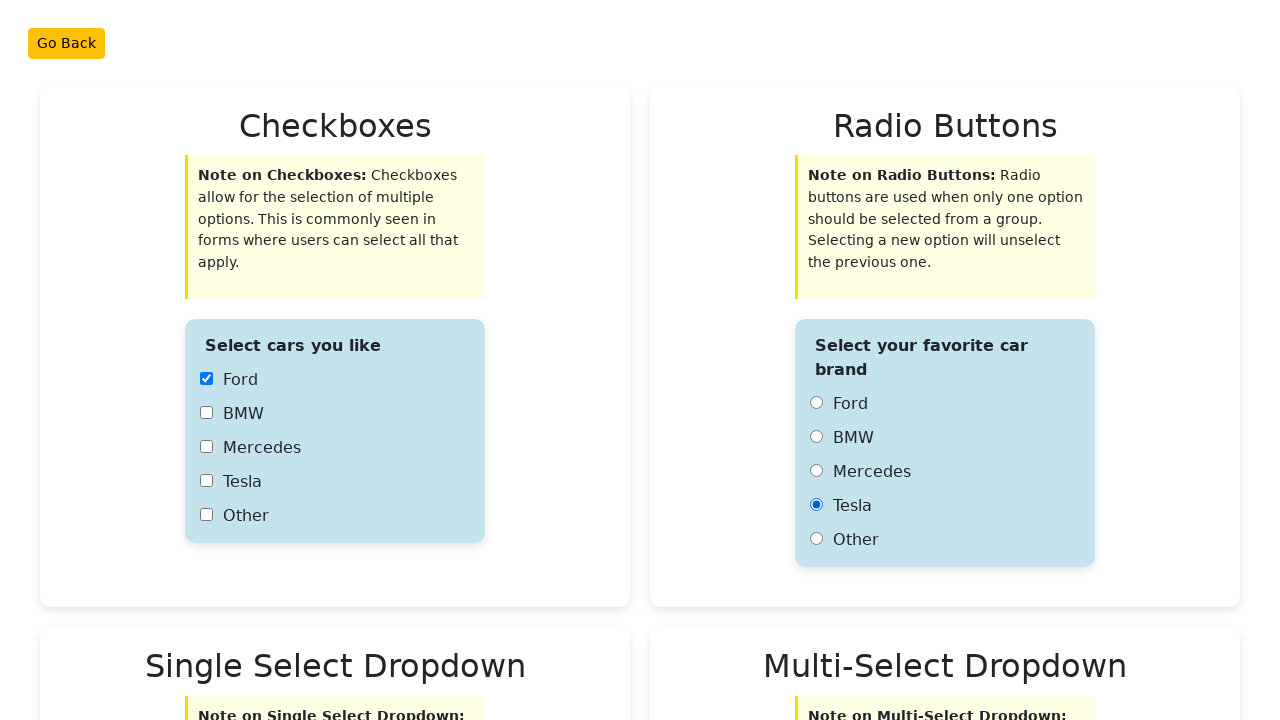

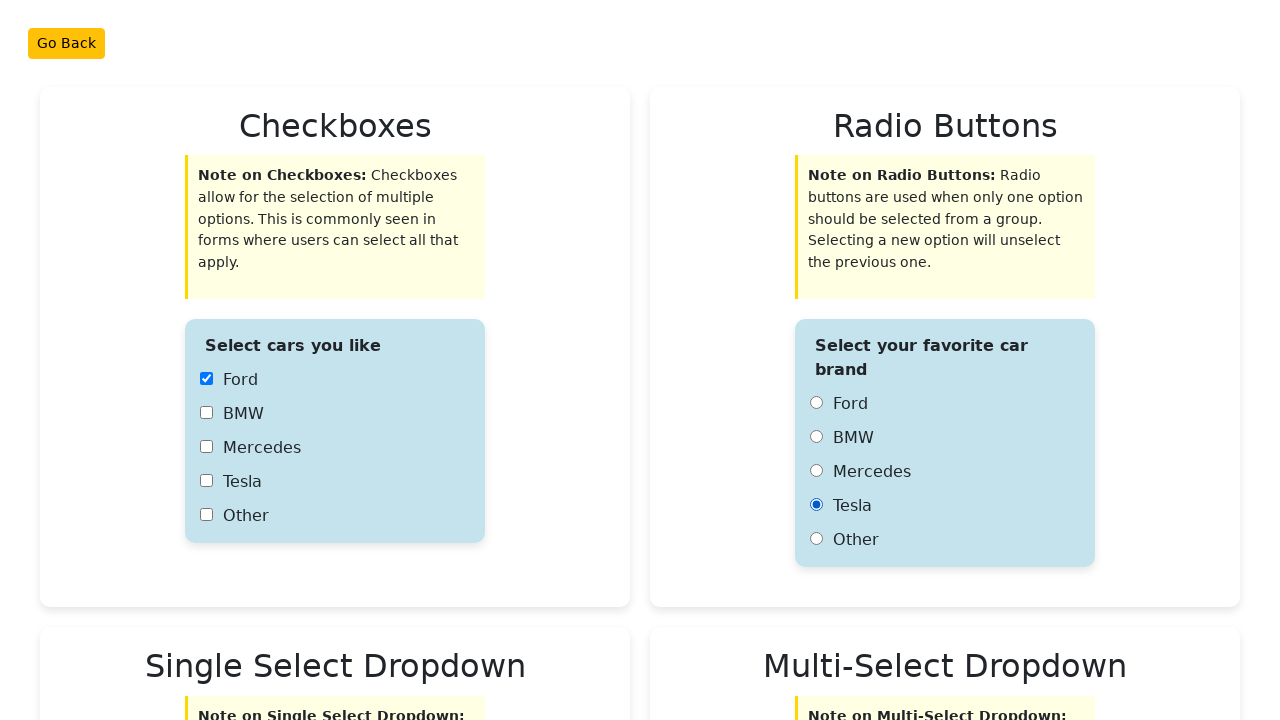